Tests a simple form submission by filling in first name, last name, and email fields, then clicking the submit button.

Starting URL: http://secure-retreat-92358.herokuapp.com/

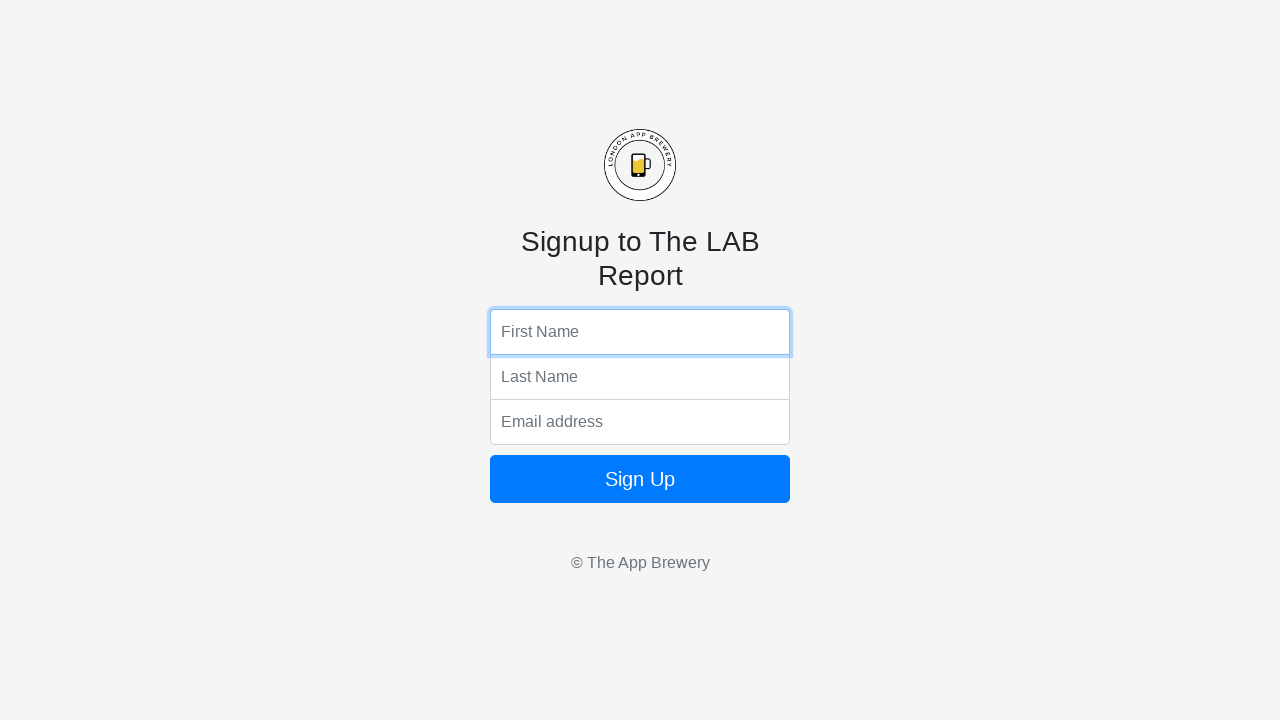

Filled first name field with 'Marcus' on input[name='fName']
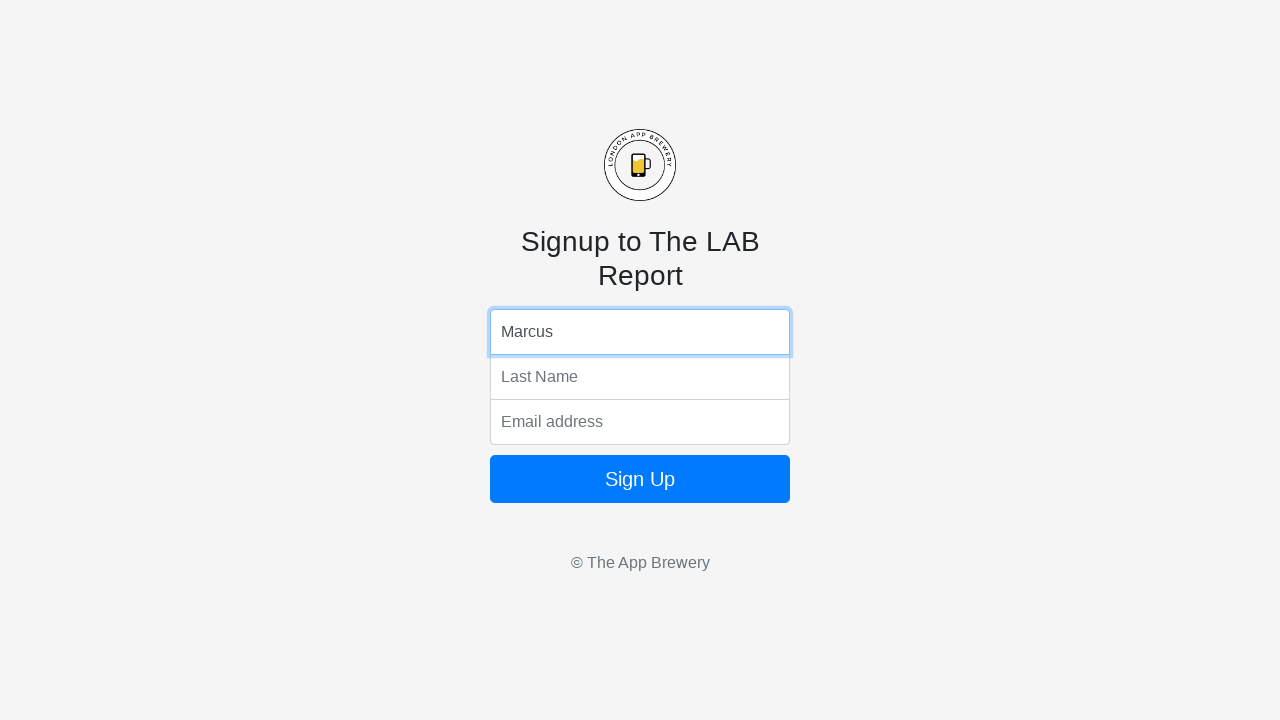

Filled last name field with 'Rodriguez' on input[name='lName']
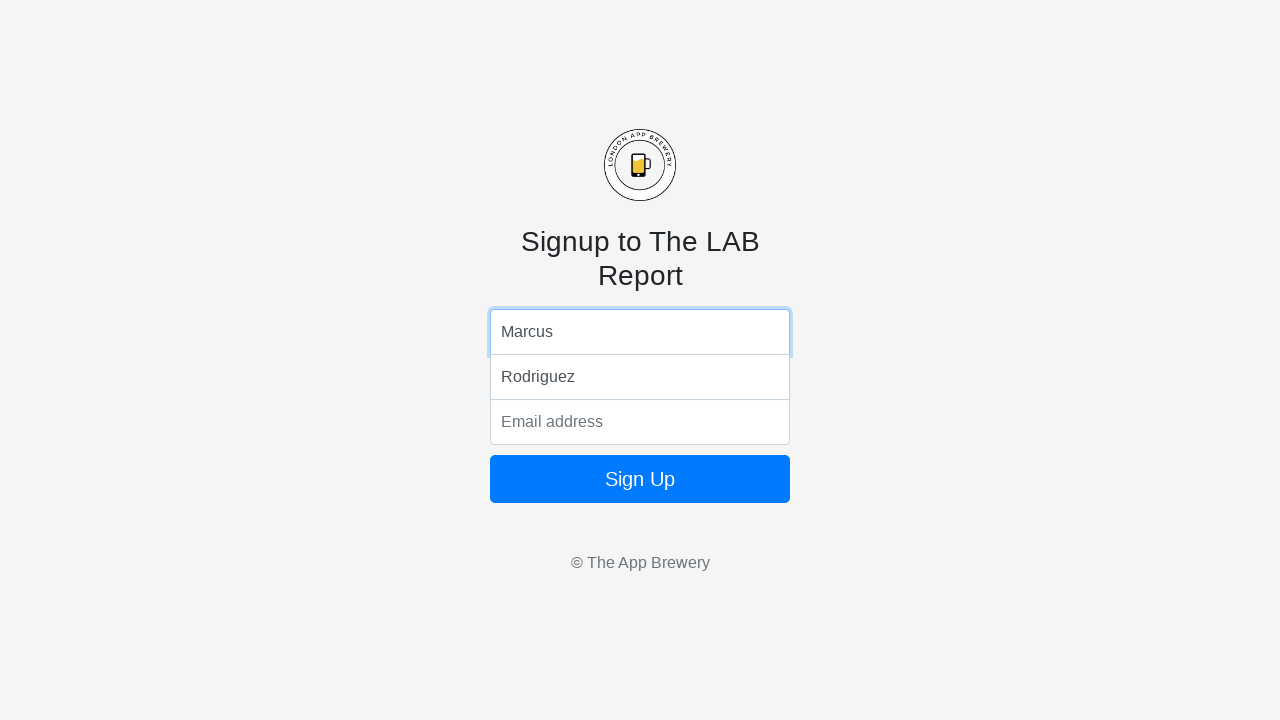

Filled email field with 'marcus.rodriguez@example.com' on input[name='email']
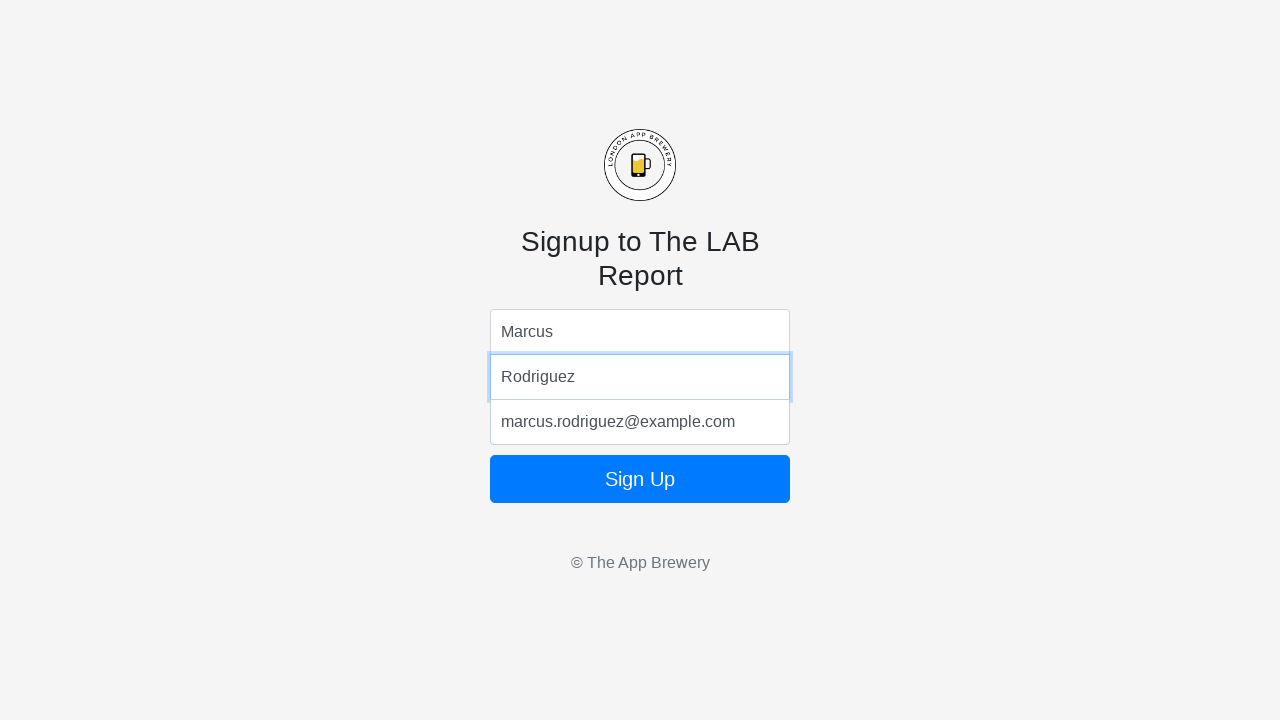

Clicked form submit button at (640, 479) on form button
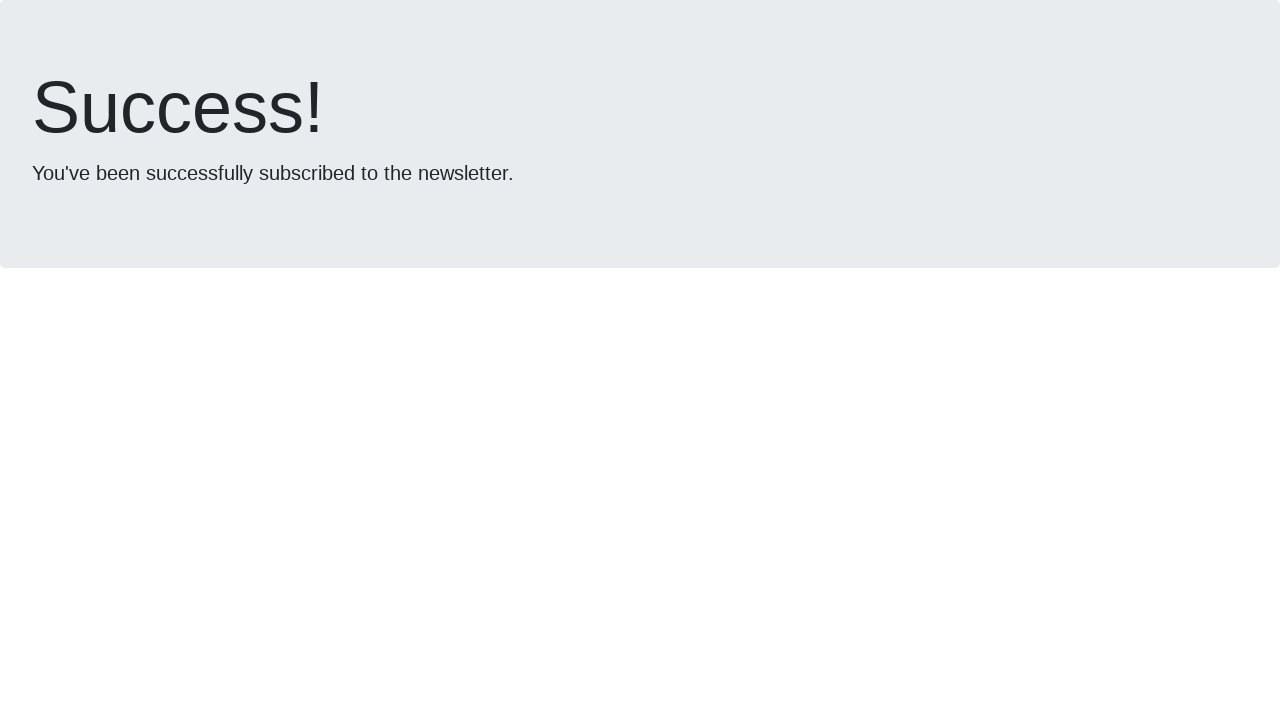

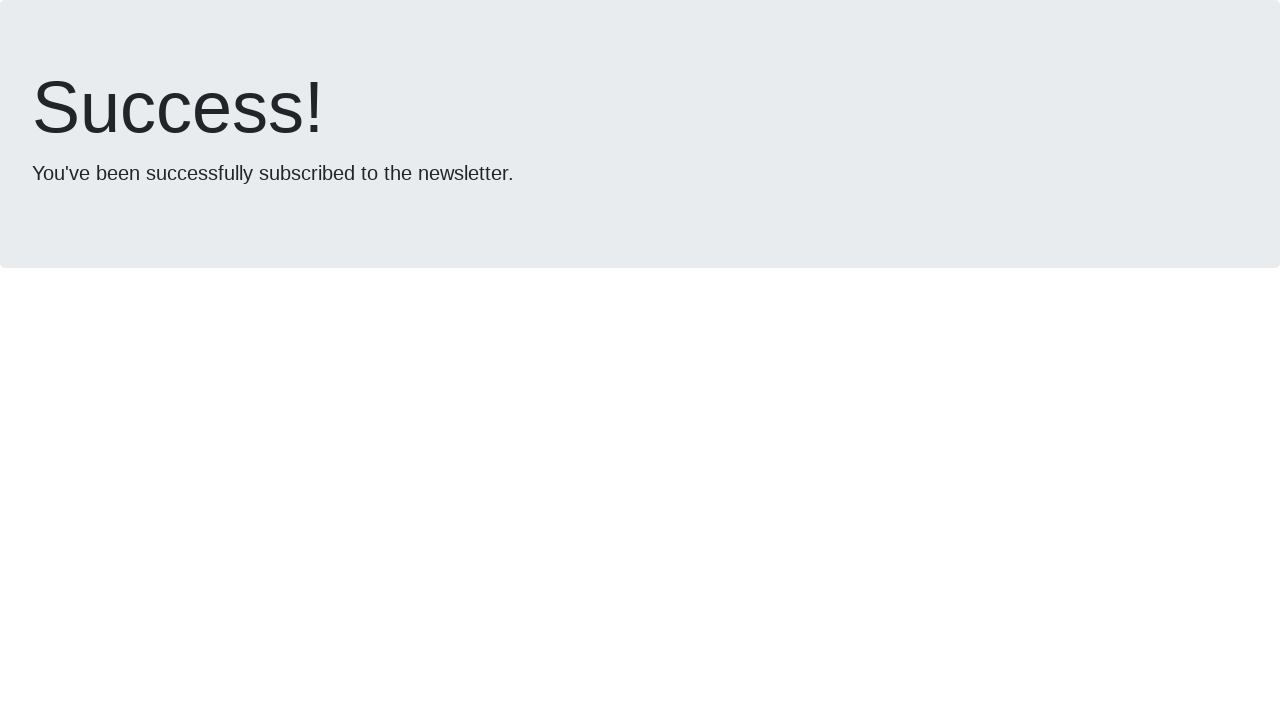